Tests filtering free events by clicking on "Менеджмент в IT" (IT Management) category filter

Starting URL: https://skillfactory.ru/free-events

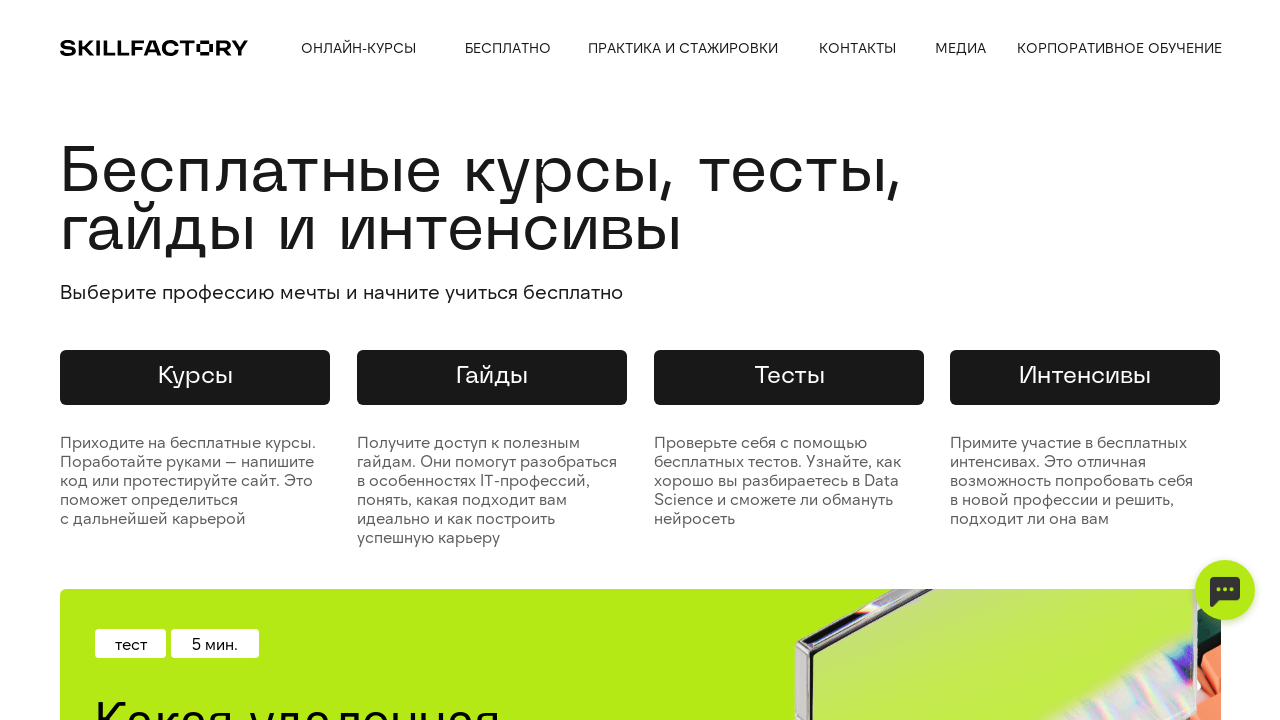

Clicked on 'Менеджмент в IT' (IT Management) category filter at (134, 361) on xpath=//div[text()='Менеджмент в IT']
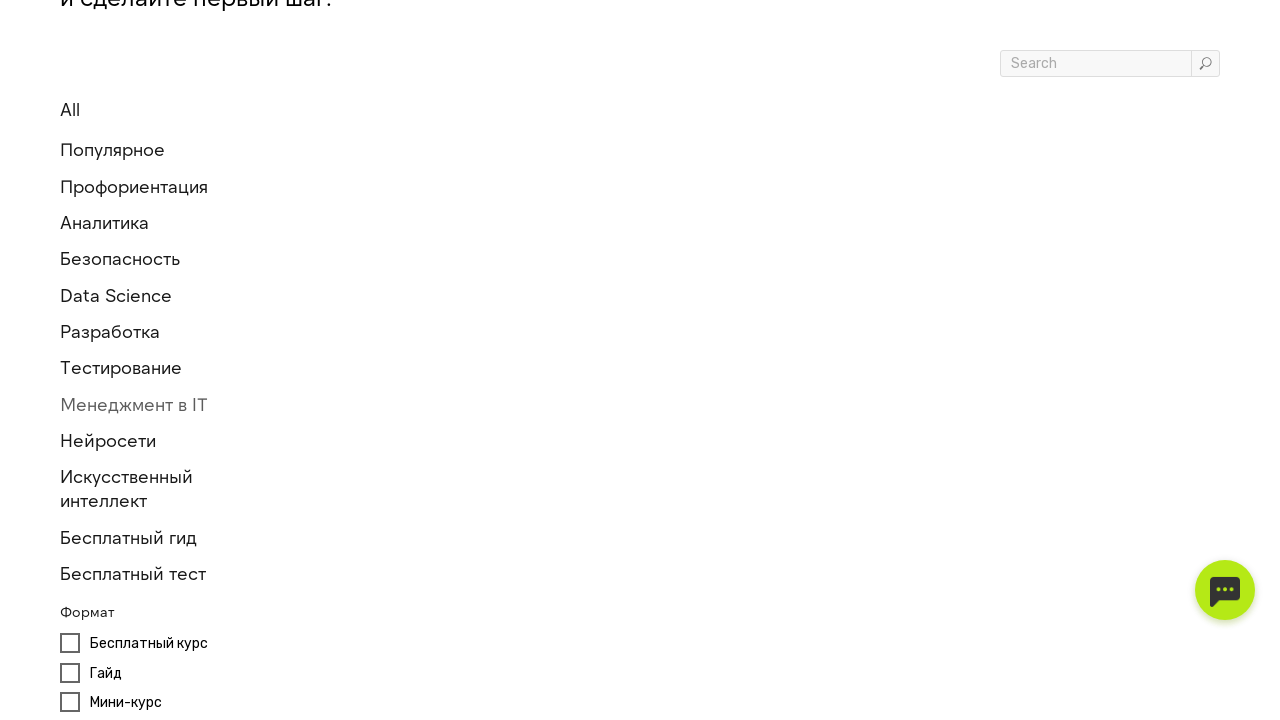

Waited for page to load after filter selection
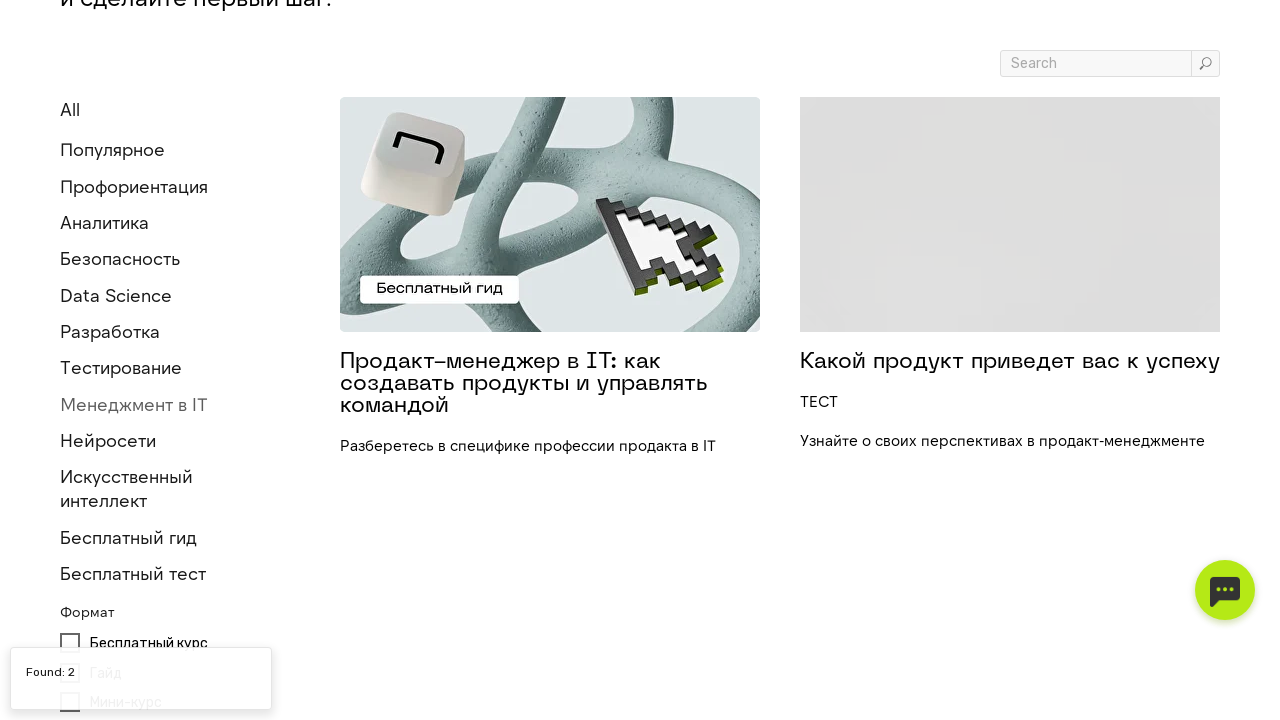

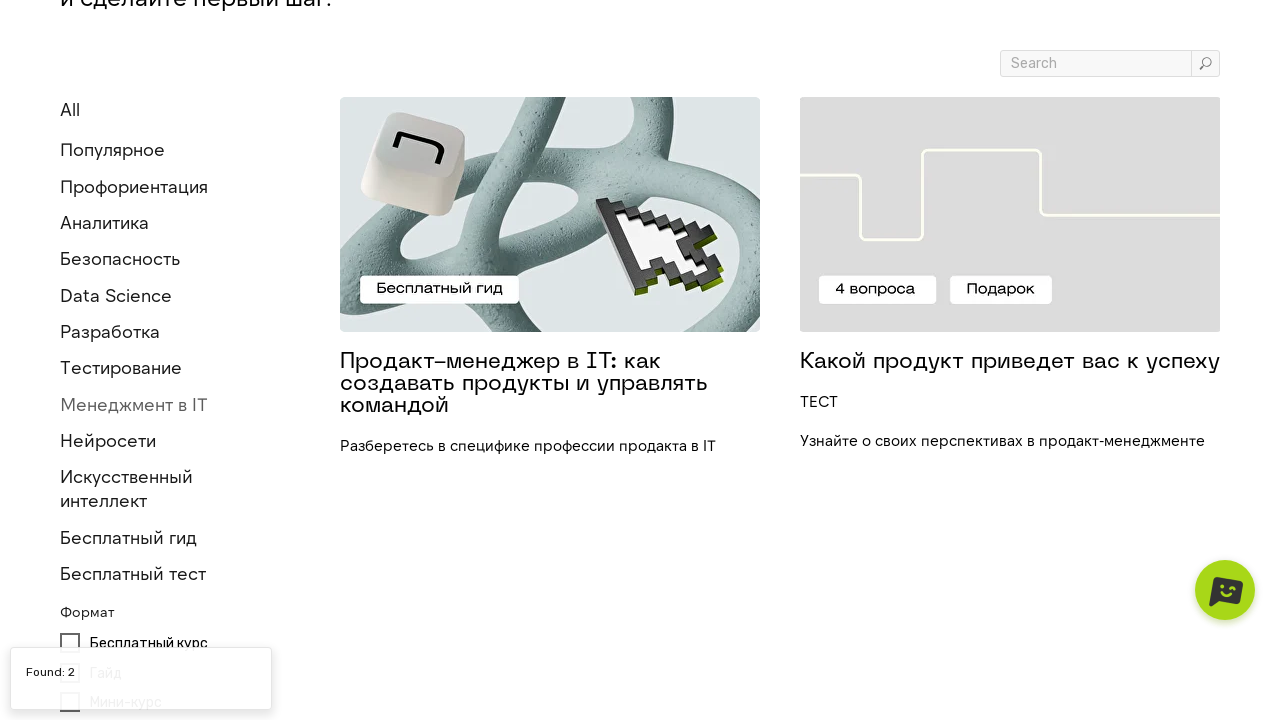